Tests opening a new window/tab using JavaScript, switching between windows, and verifying window titles

Starting URL: https://the-internet.herokuapp.com/windows

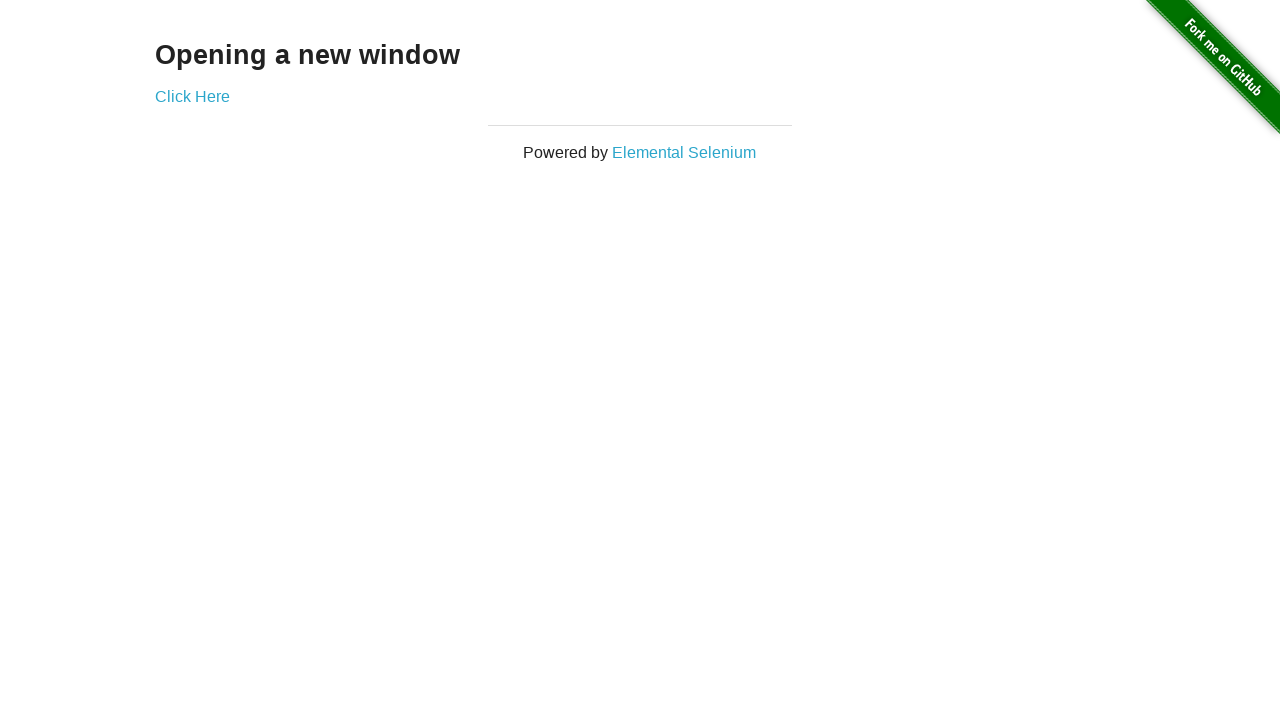

Opened a new page in the browser context
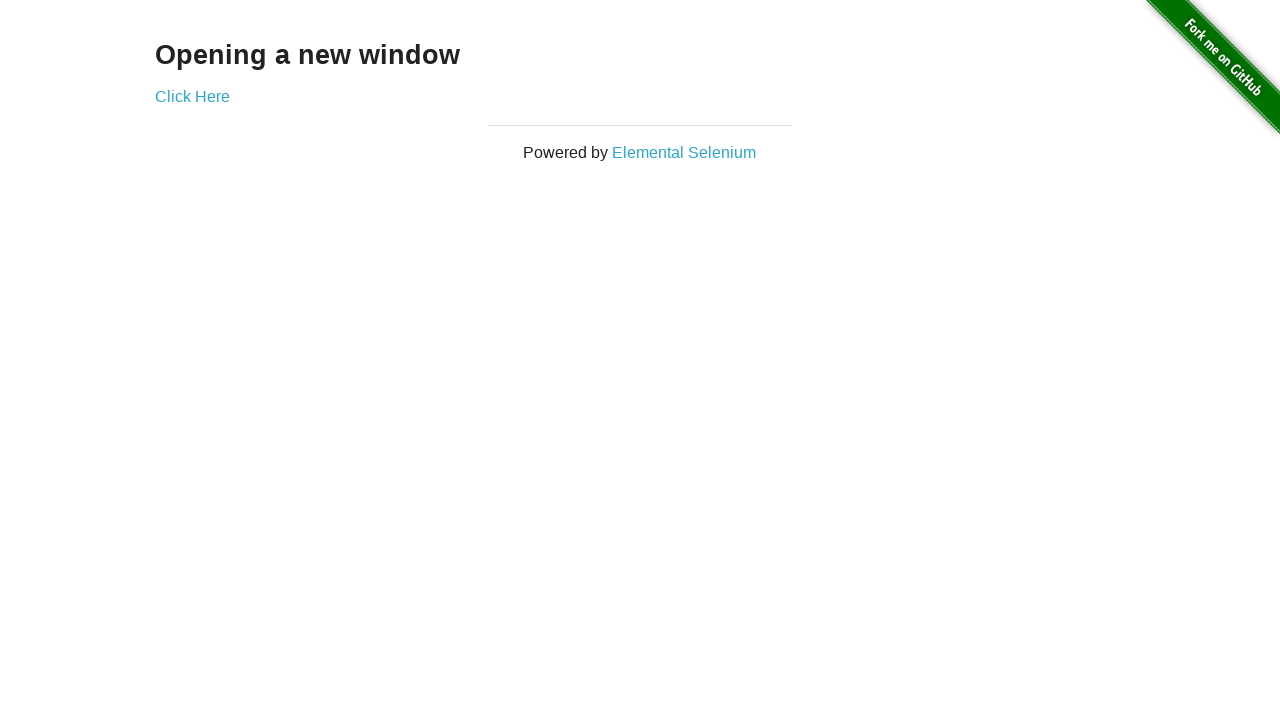

Navigated new page to https://the-internet.herokuapp.com/windows/new
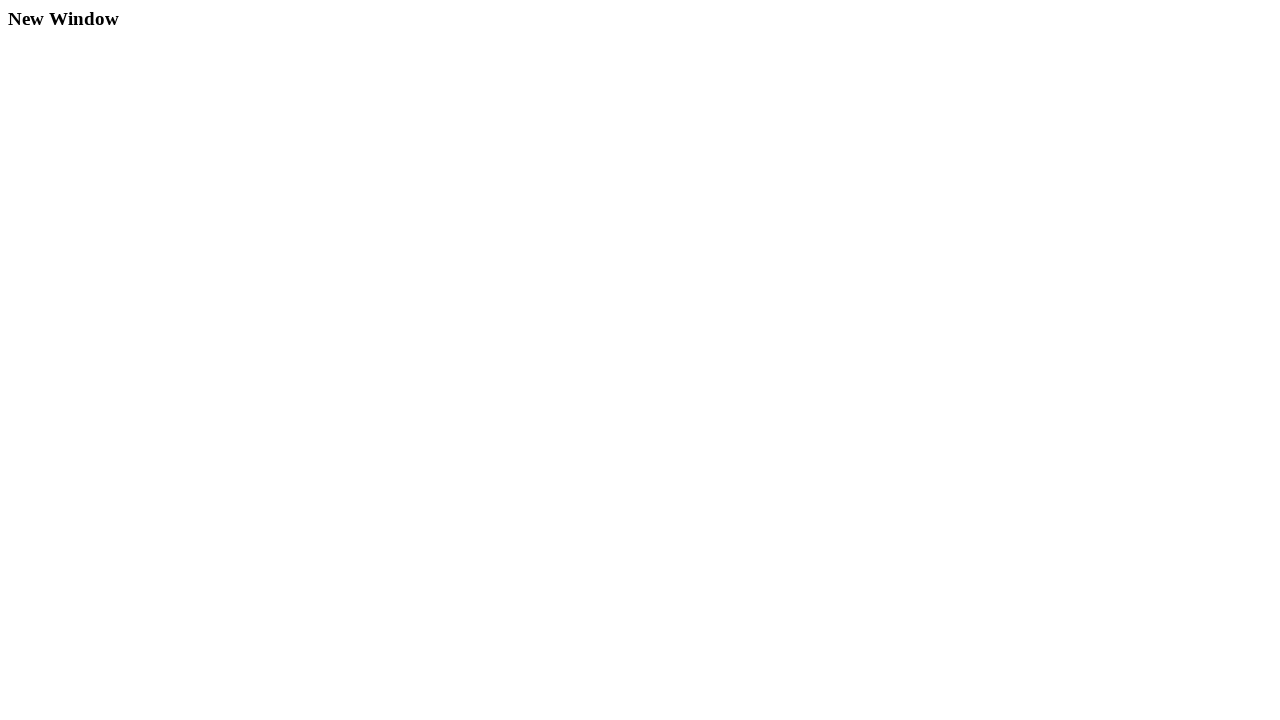

Verified new window title is 'New Window'
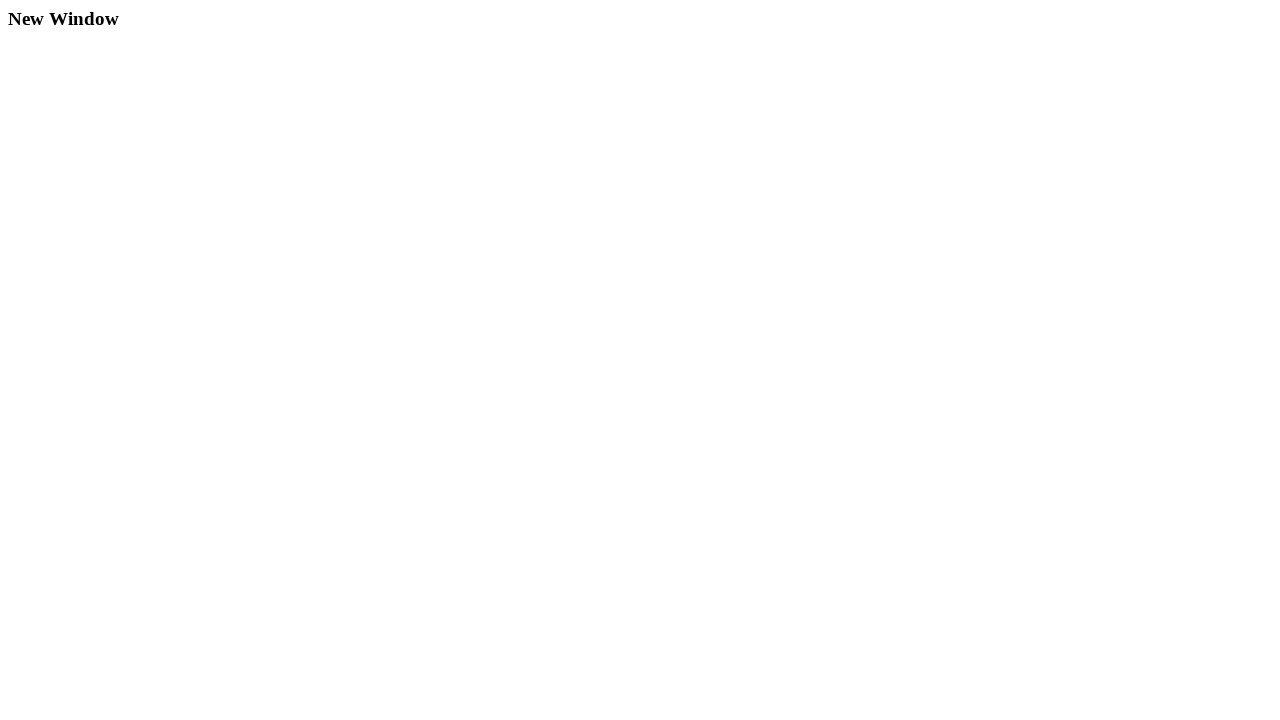

Closed the new page/window
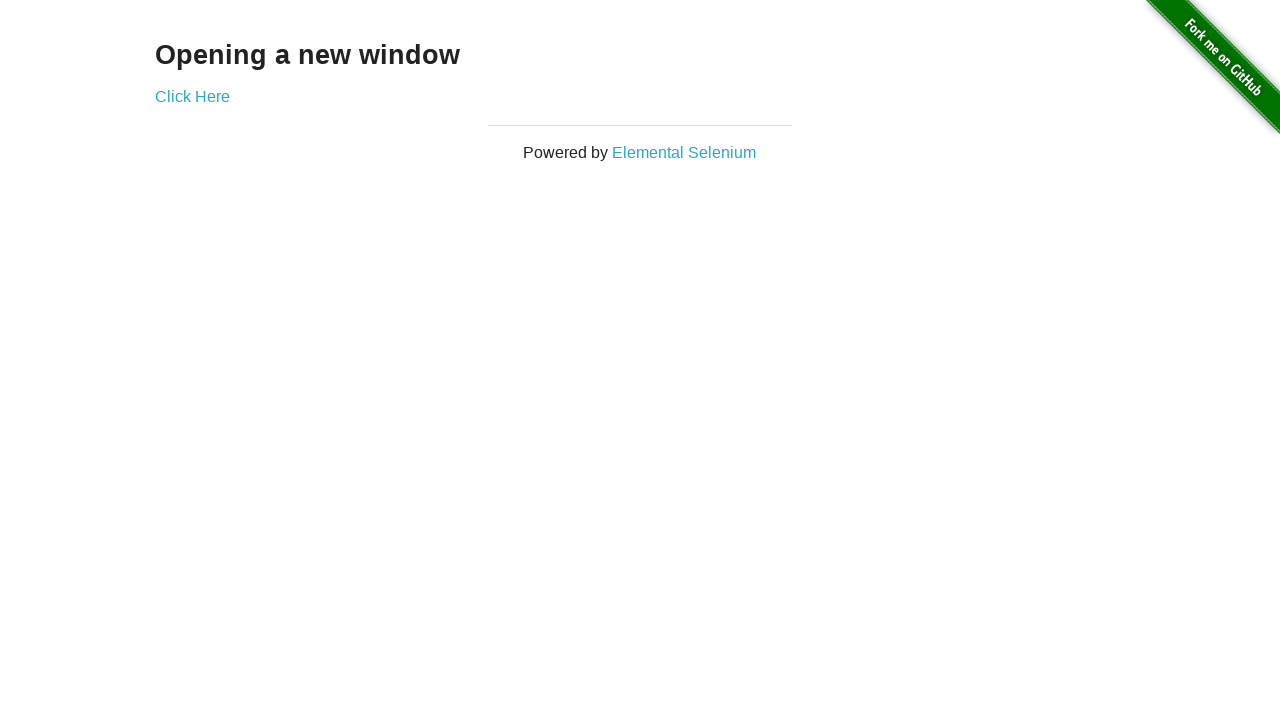

Verified original page title is 'The Internet'
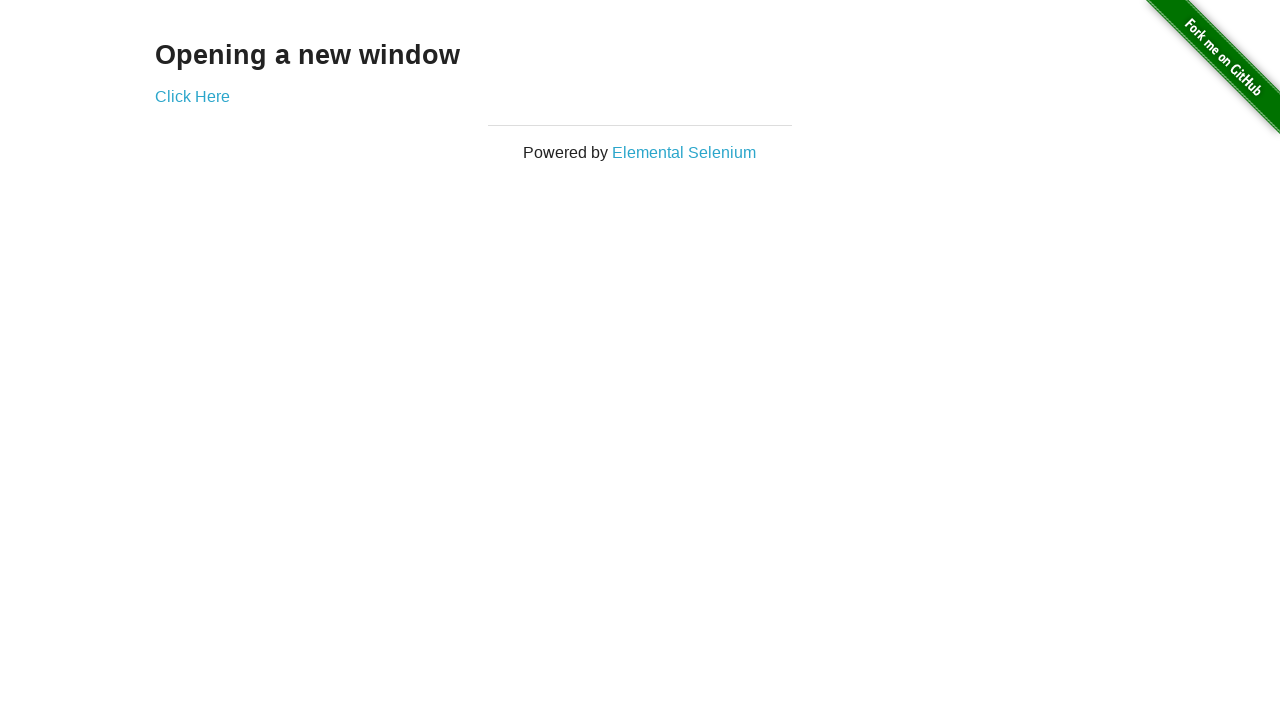

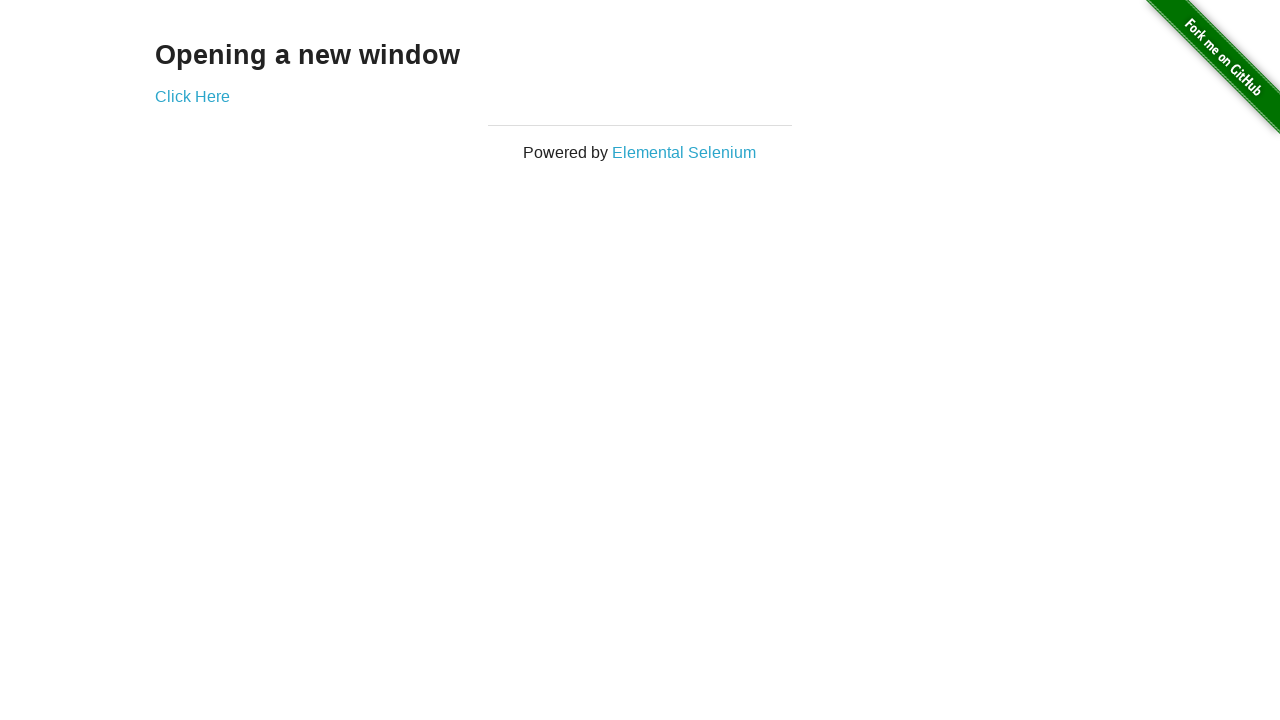